Tests dynamic controls functionality by clicking a checkbox, removing it, verifying it's gone, then enabling a disabled input field and verifying it becomes enabled

Starting URL: https://the-internet.herokuapp.com/dynamic_controls

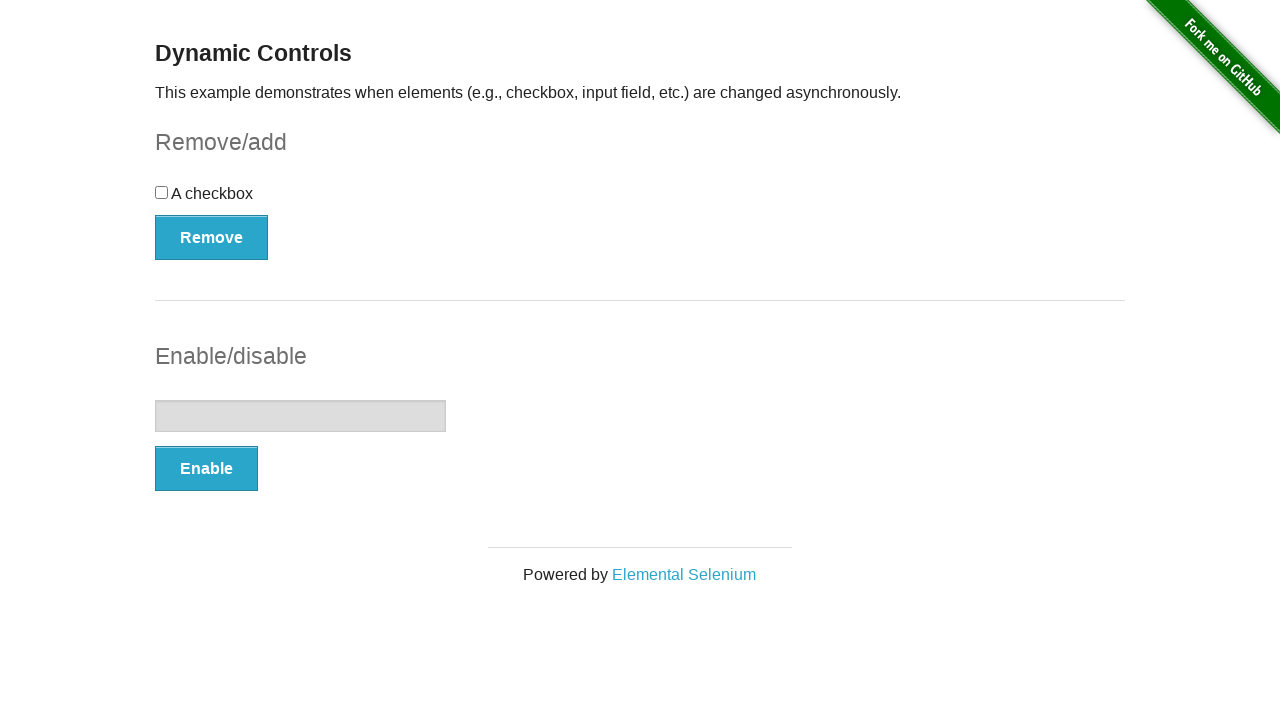

Navigated to dynamic controls page
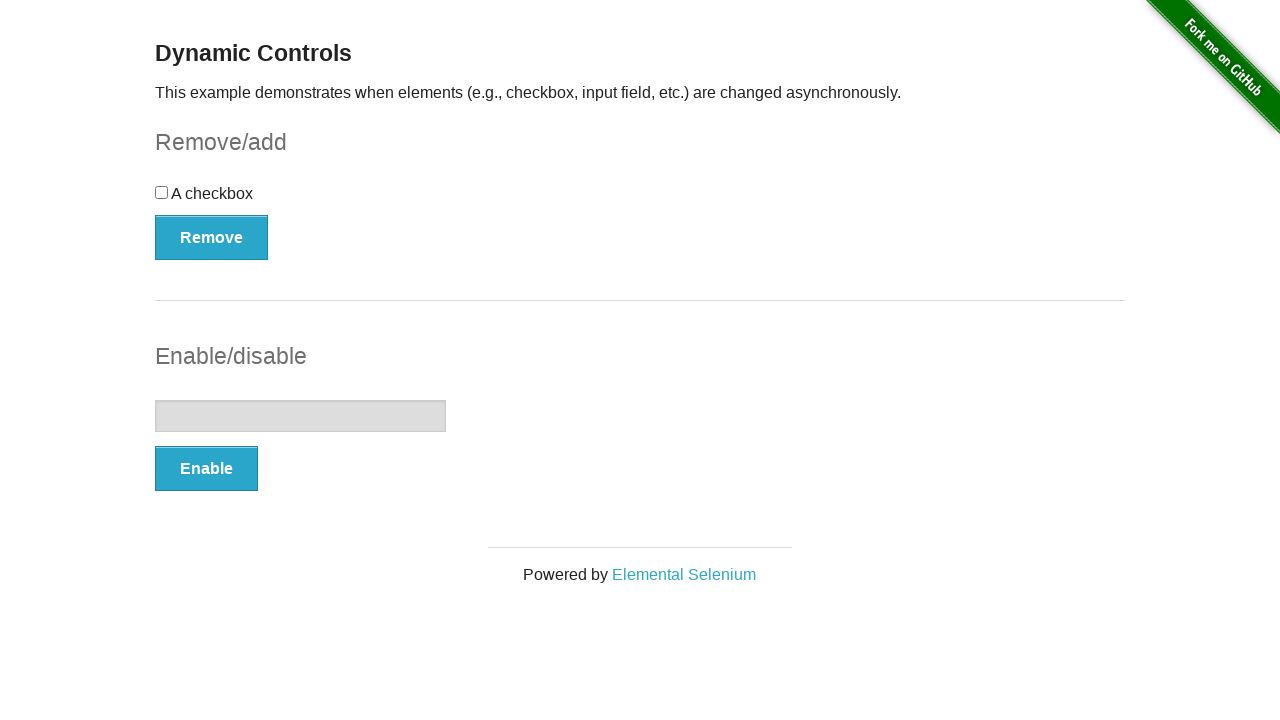

Clicked the checkbox at (162, 192) on #checkbox input[type='checkbox']
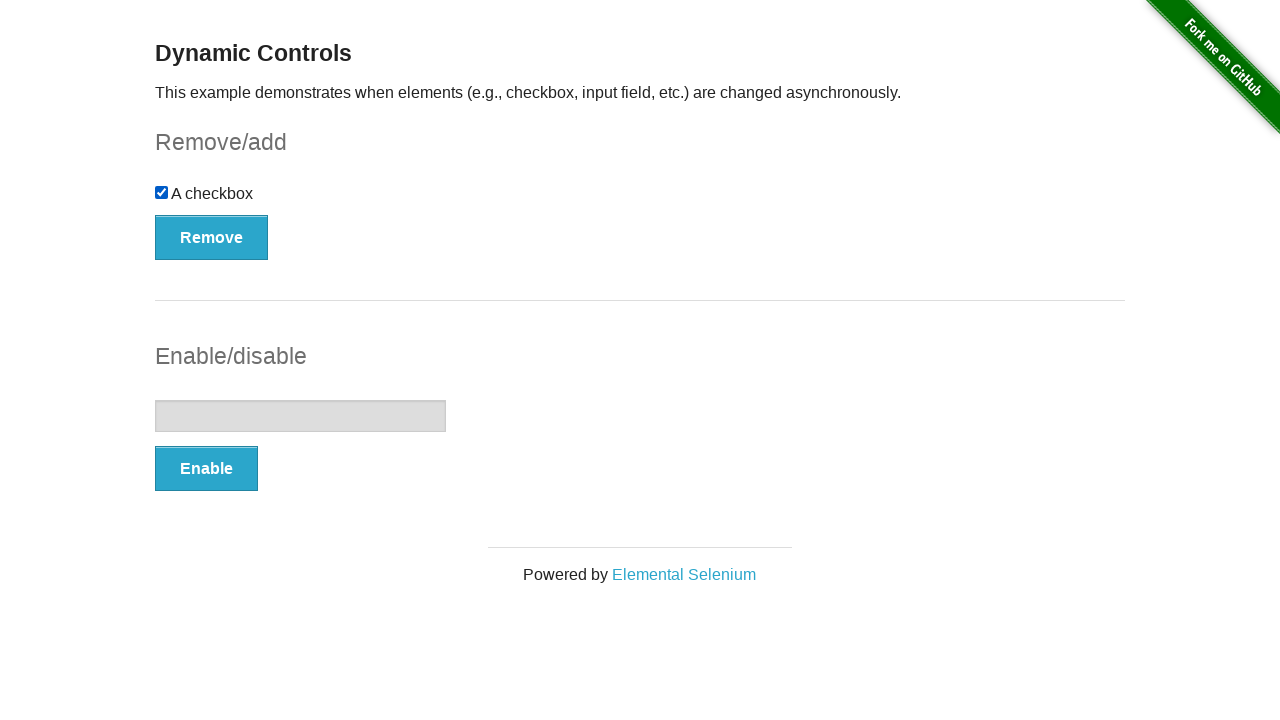

Clicked the Remove button at (212, 237) on button:has-text('Remove')
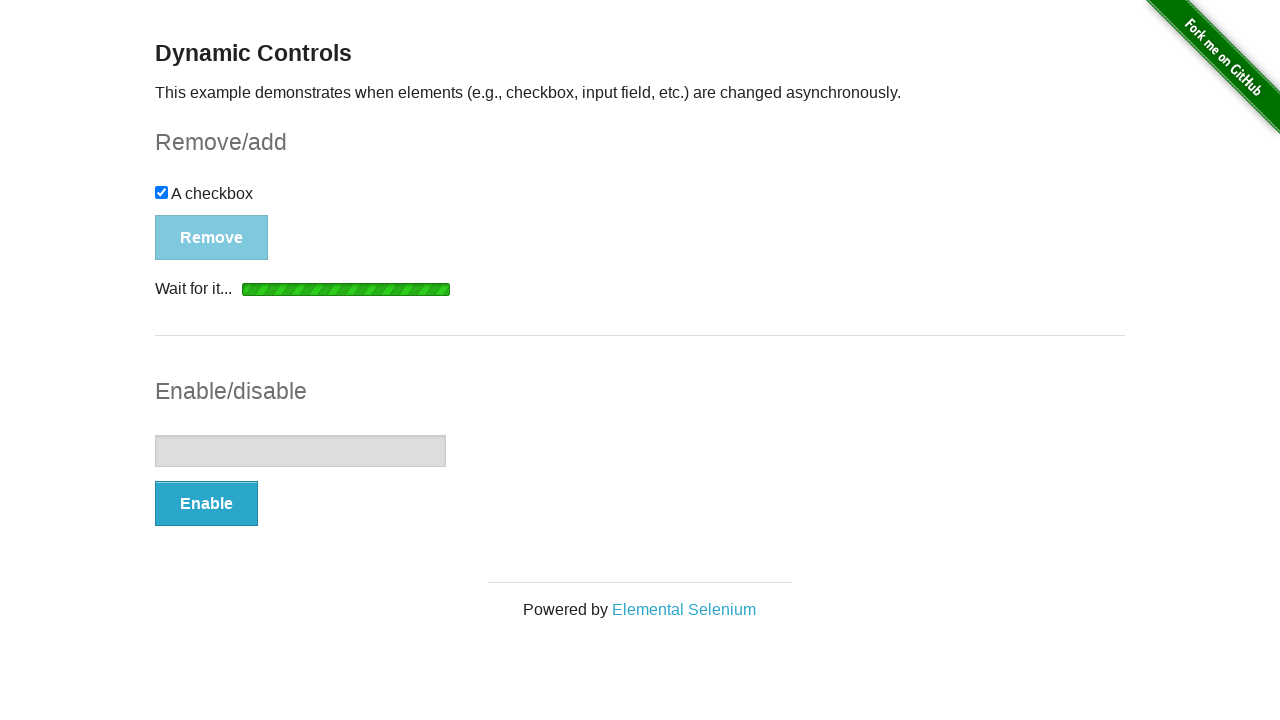

Verified 'It's gone!' message appeared
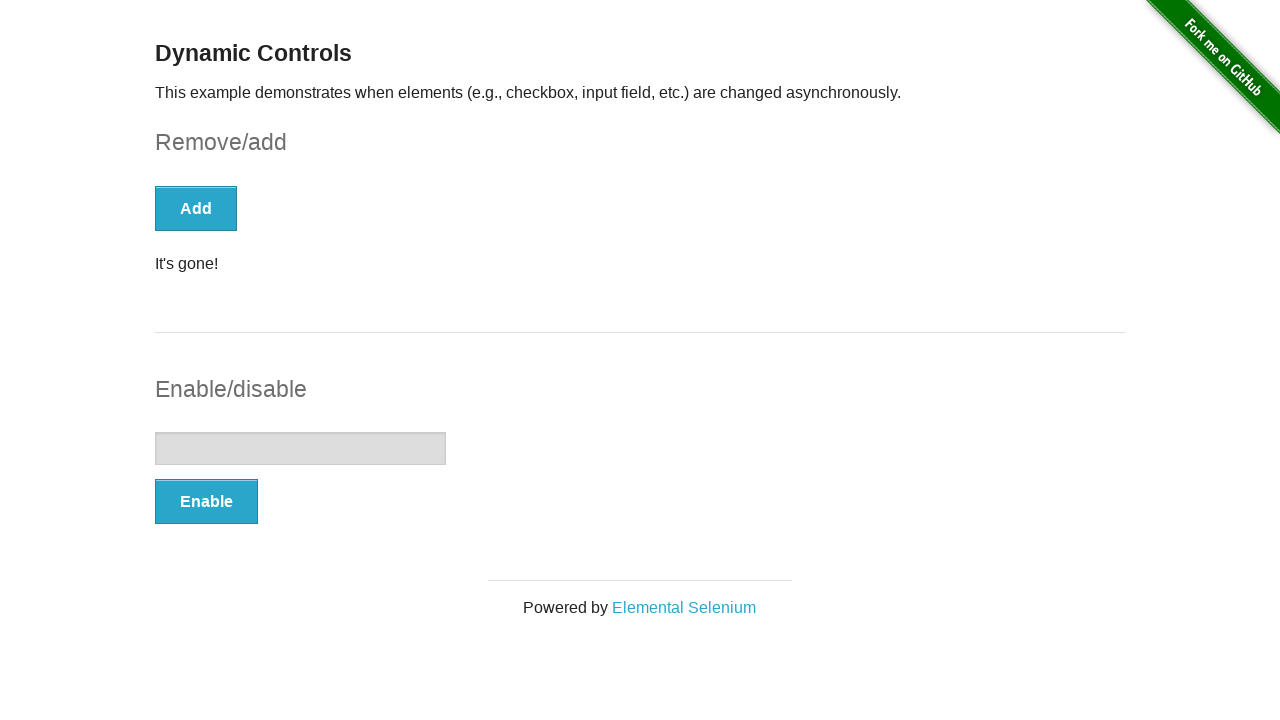

Verified checkbox element is gone
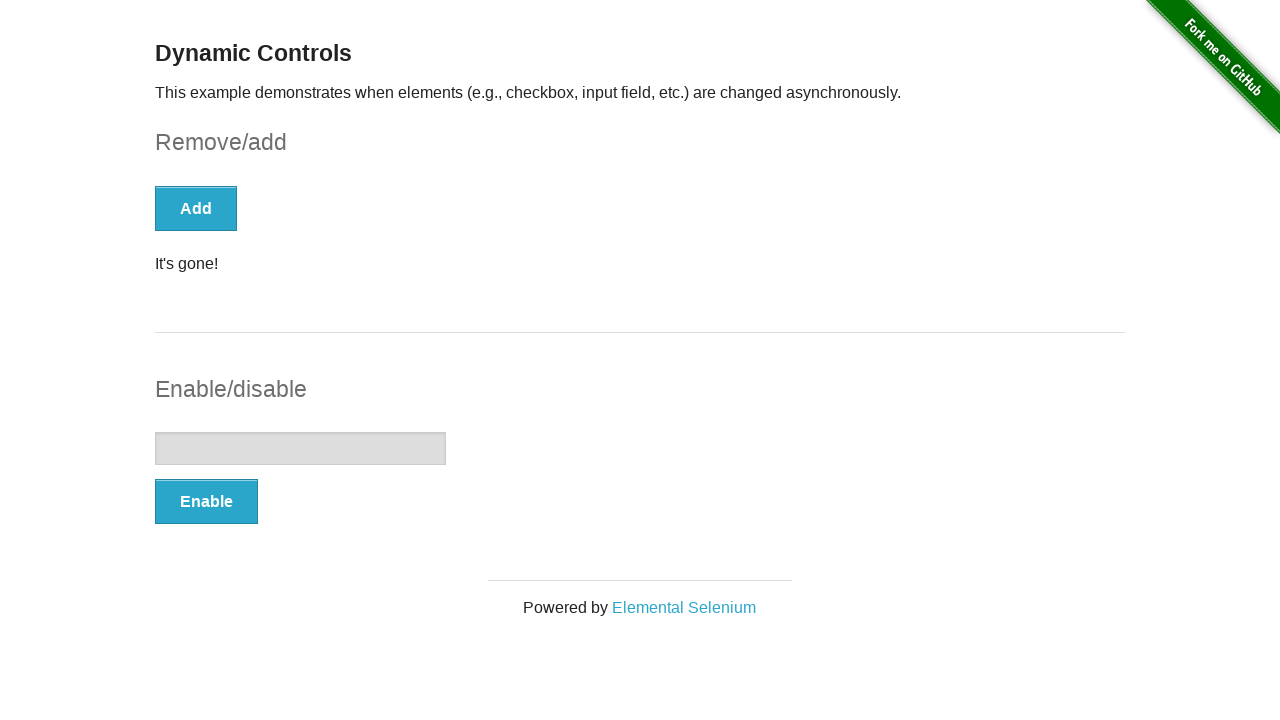

Verified input field is disabled
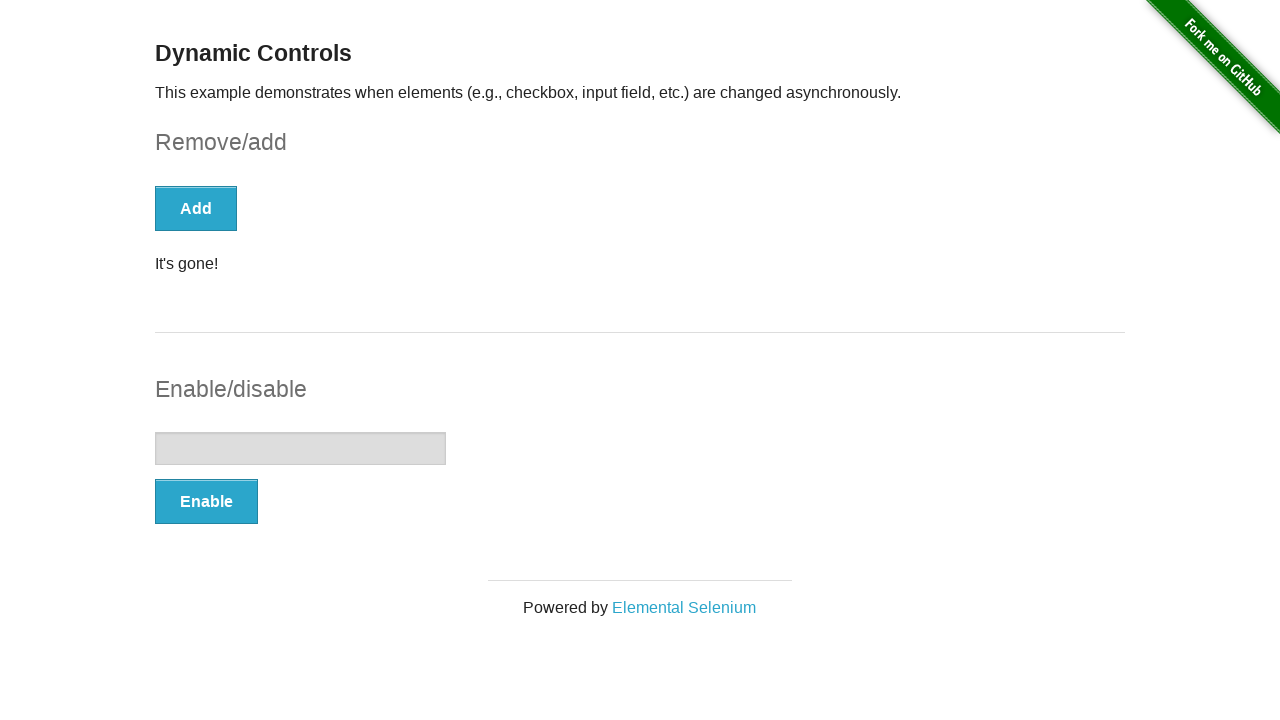

Clicked the Enable button at (206, 501) on #input-example button:has-text('Enable')
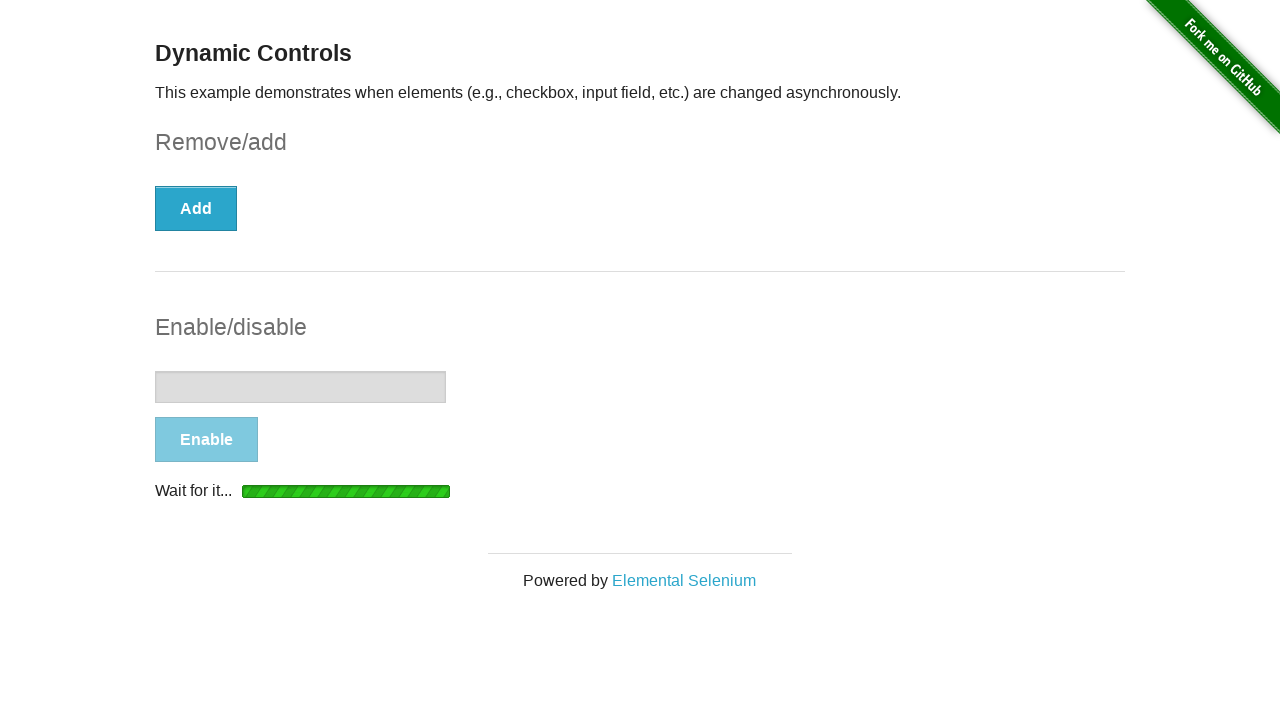

Verified 'It's enabled!' message appeared
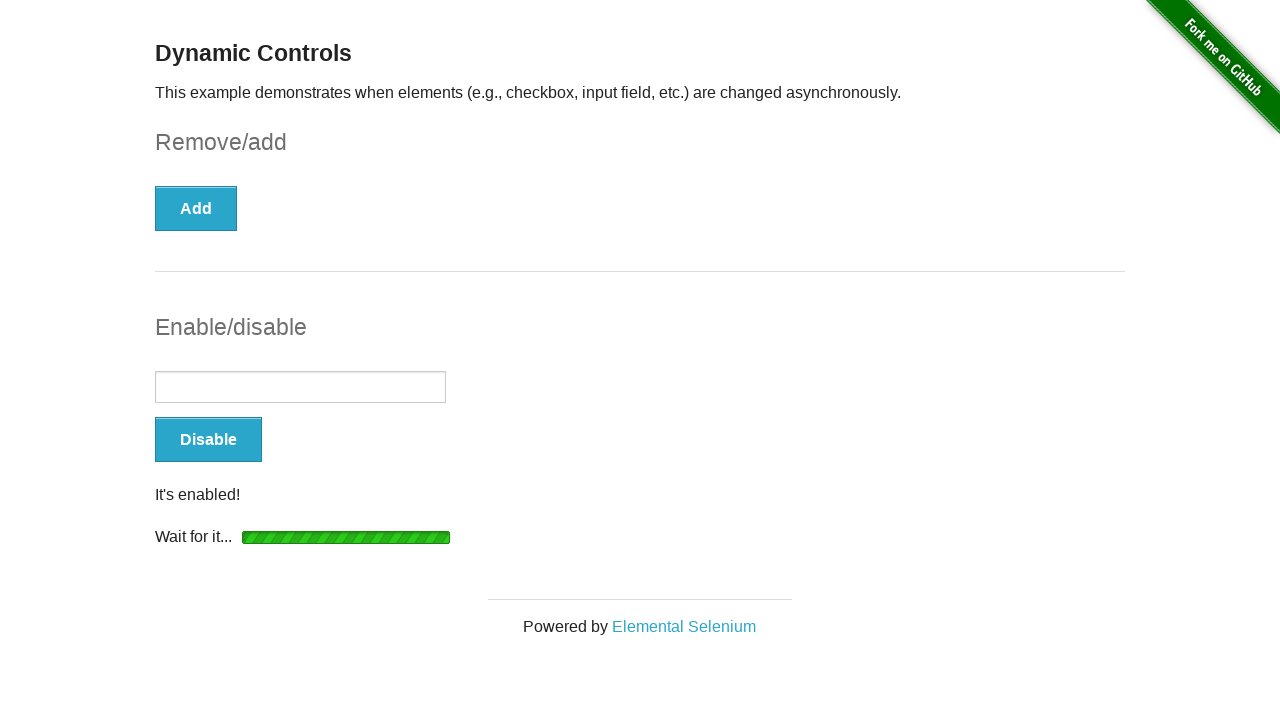

Verified input field is now enabled
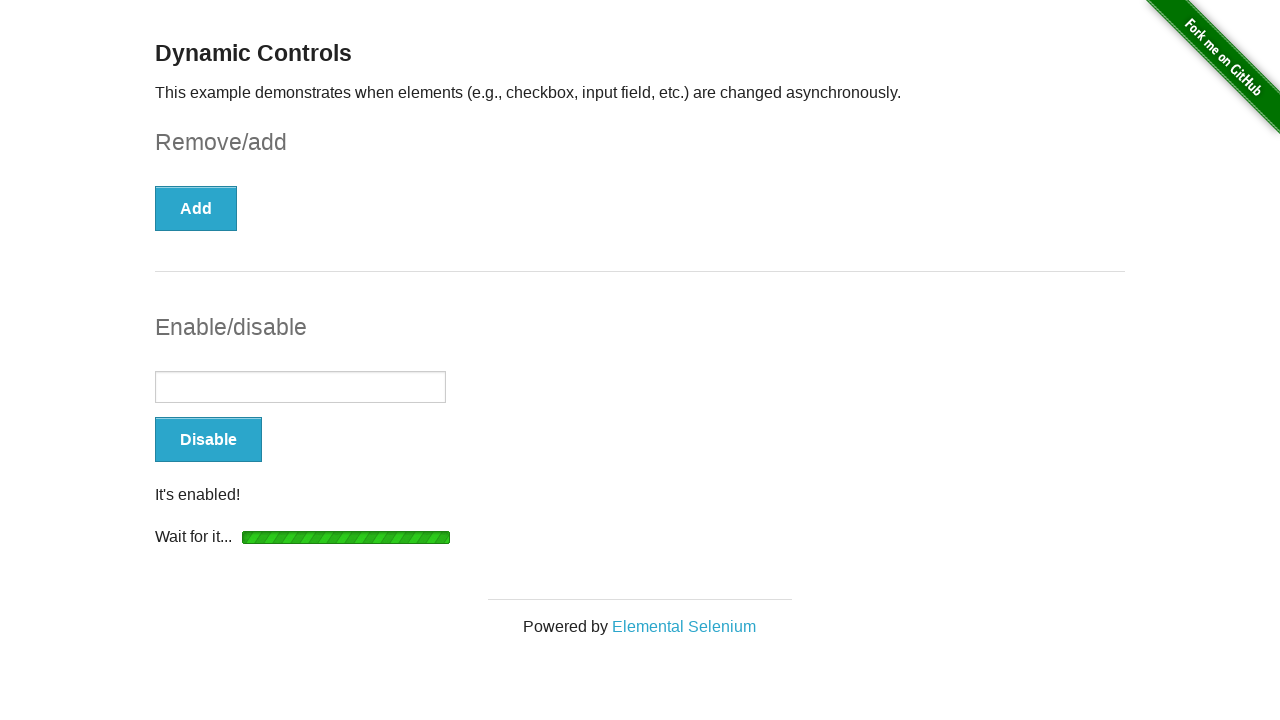

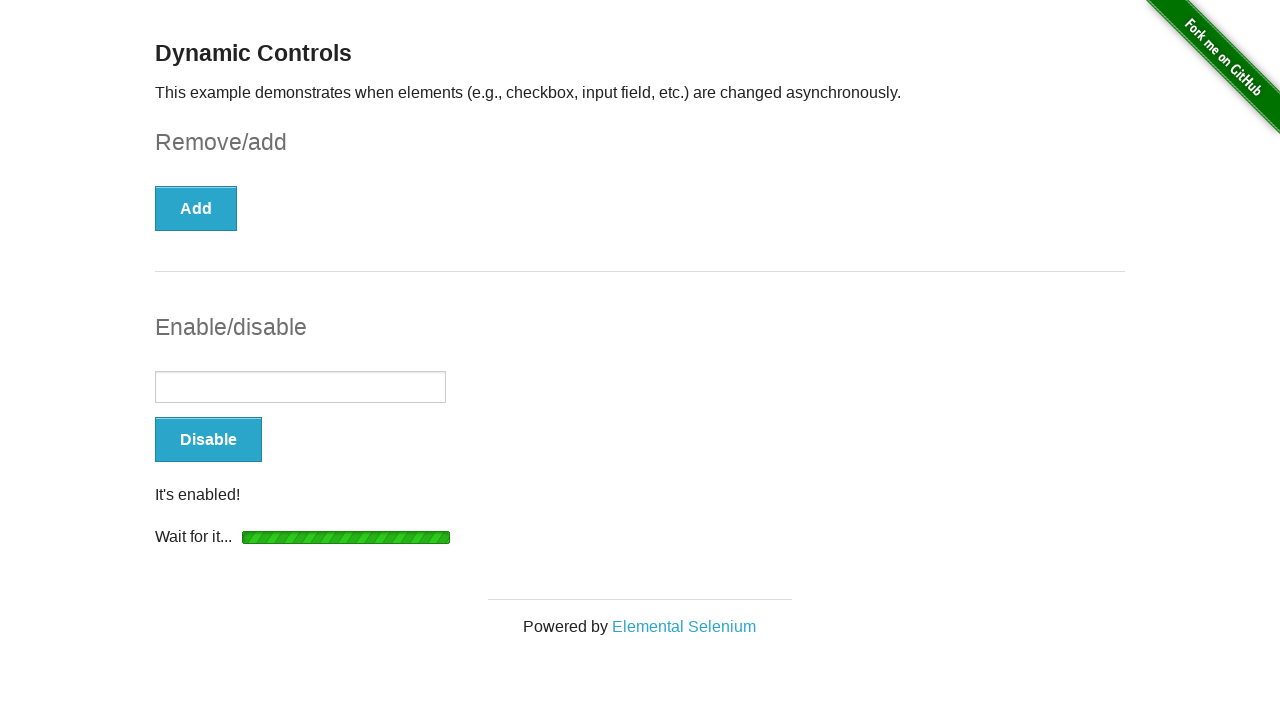